Tests iframe handling by switching to a frame and entering text in an input field within the frame

Starting URL: http://demo.automationtesting.in/Frames.html

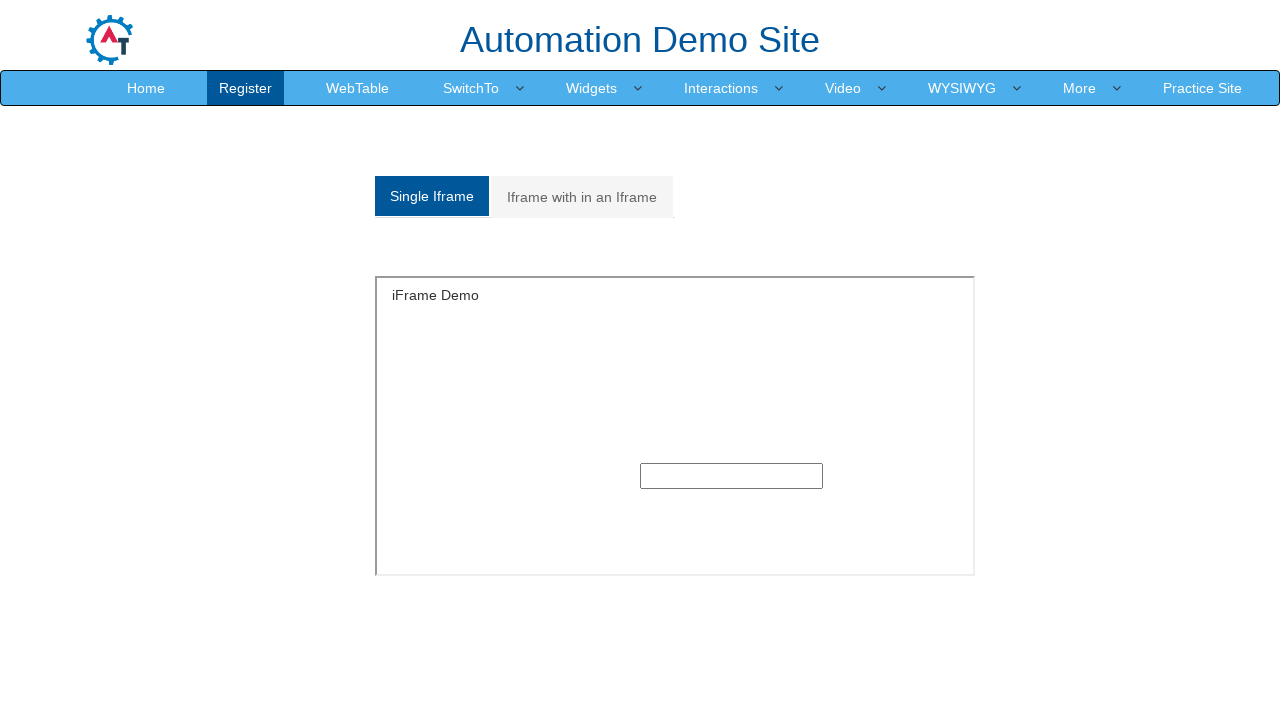

Located and switched to iframe with id 'singleframe'
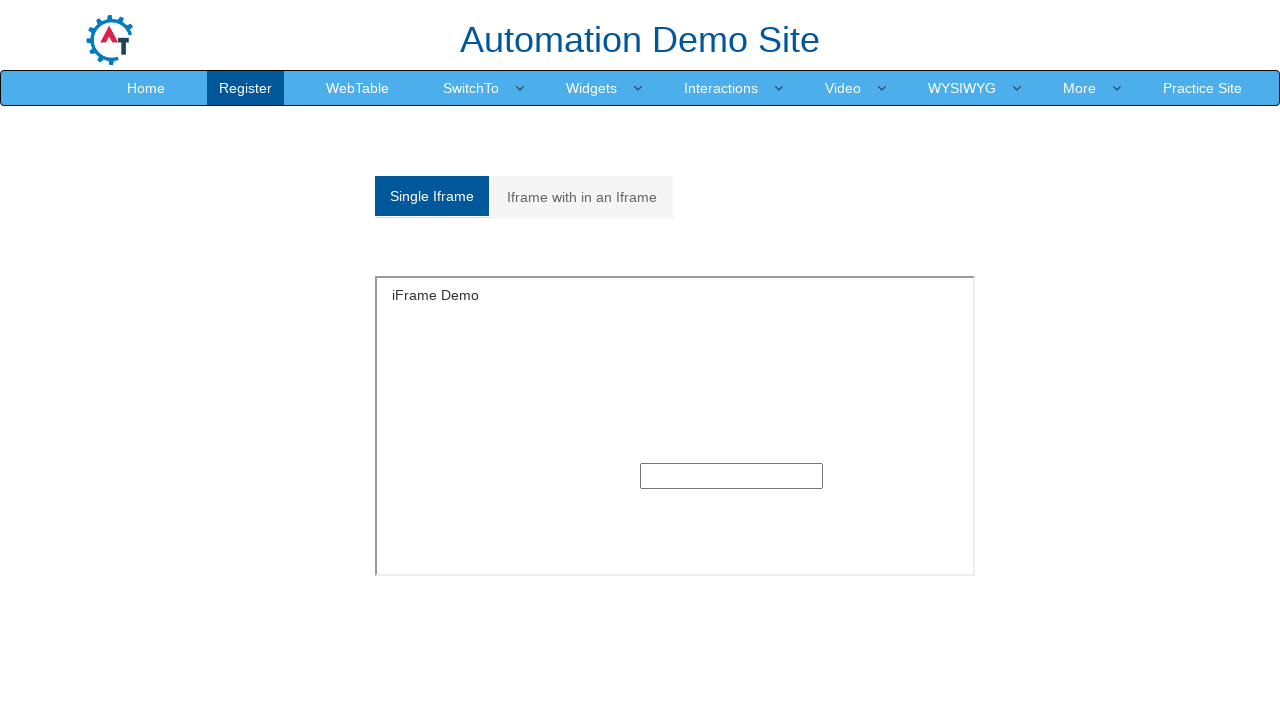

Entered text 'prbaht' into the input field within the iframe on iframe#singleframe >> internal:control=enter-frame >> input[type='text']
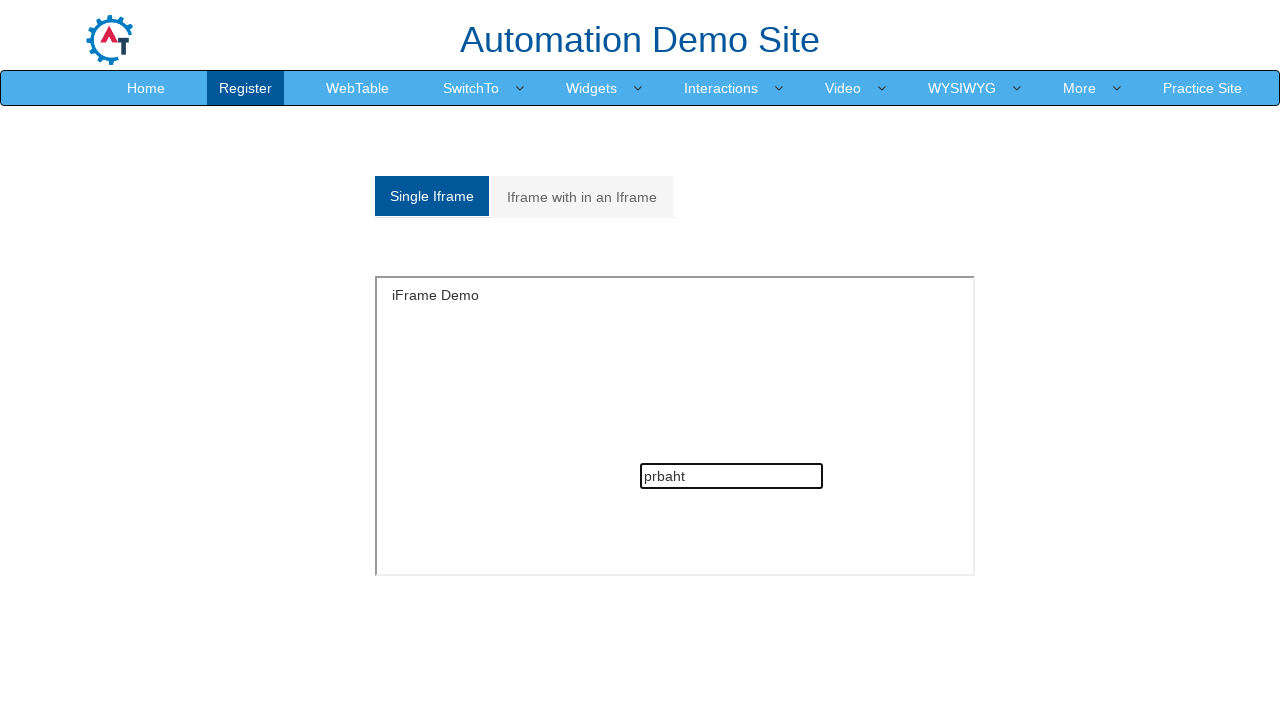

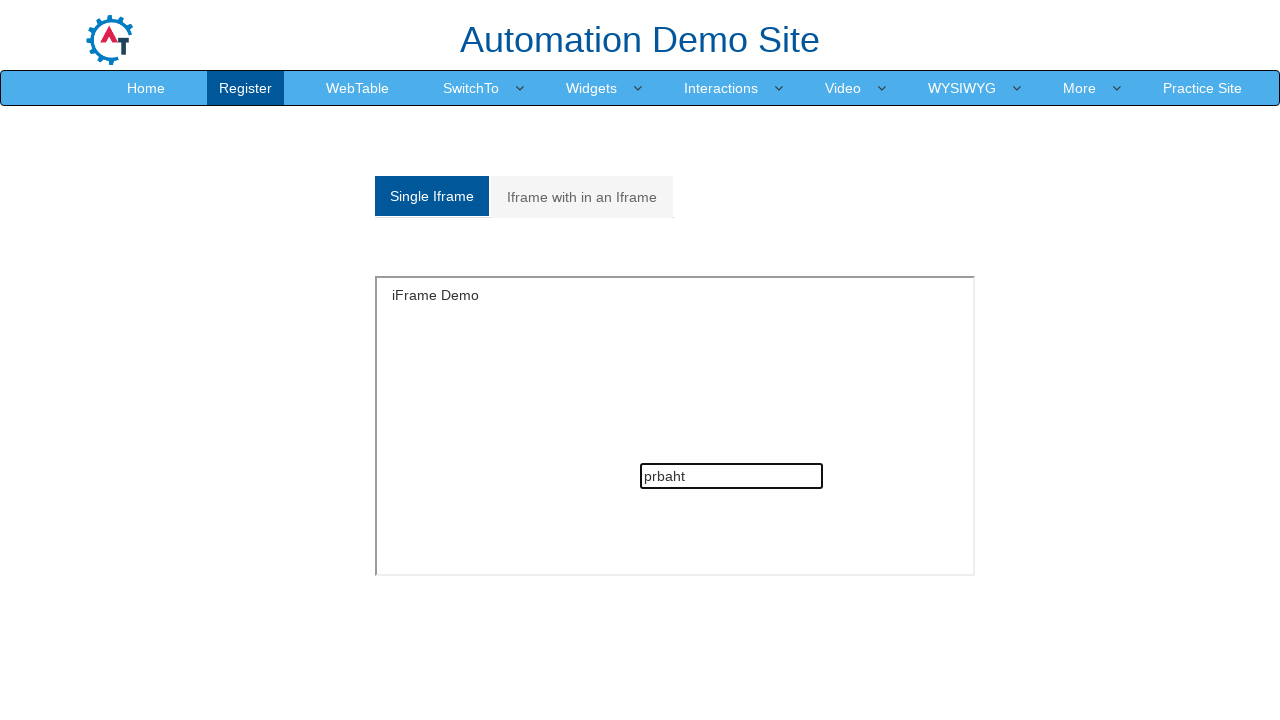